Tests dropdown menu functionality by selecting birth date options (day, month, year) using different selection methods and verifying the dropdown contents

Starting URL: https://testotomasyonu.com/form

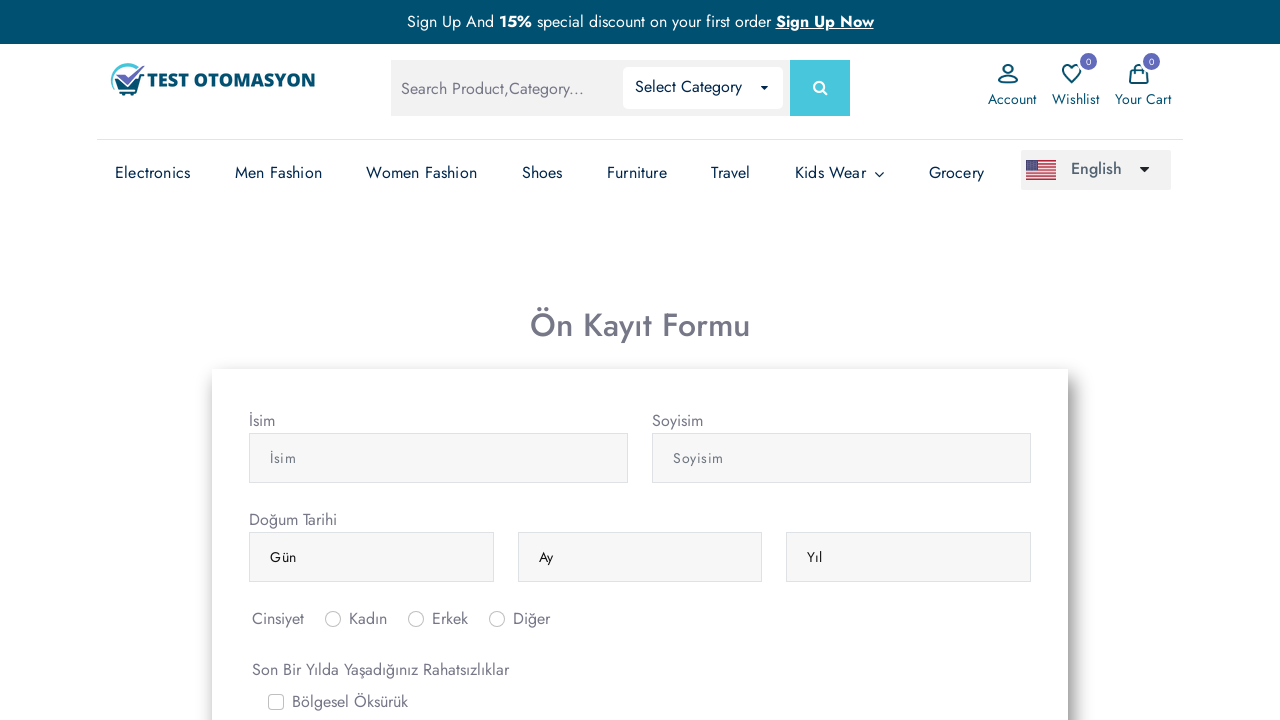

Selected day option at index 5 from day dropdown on (//select[@class='form-control'])[1]
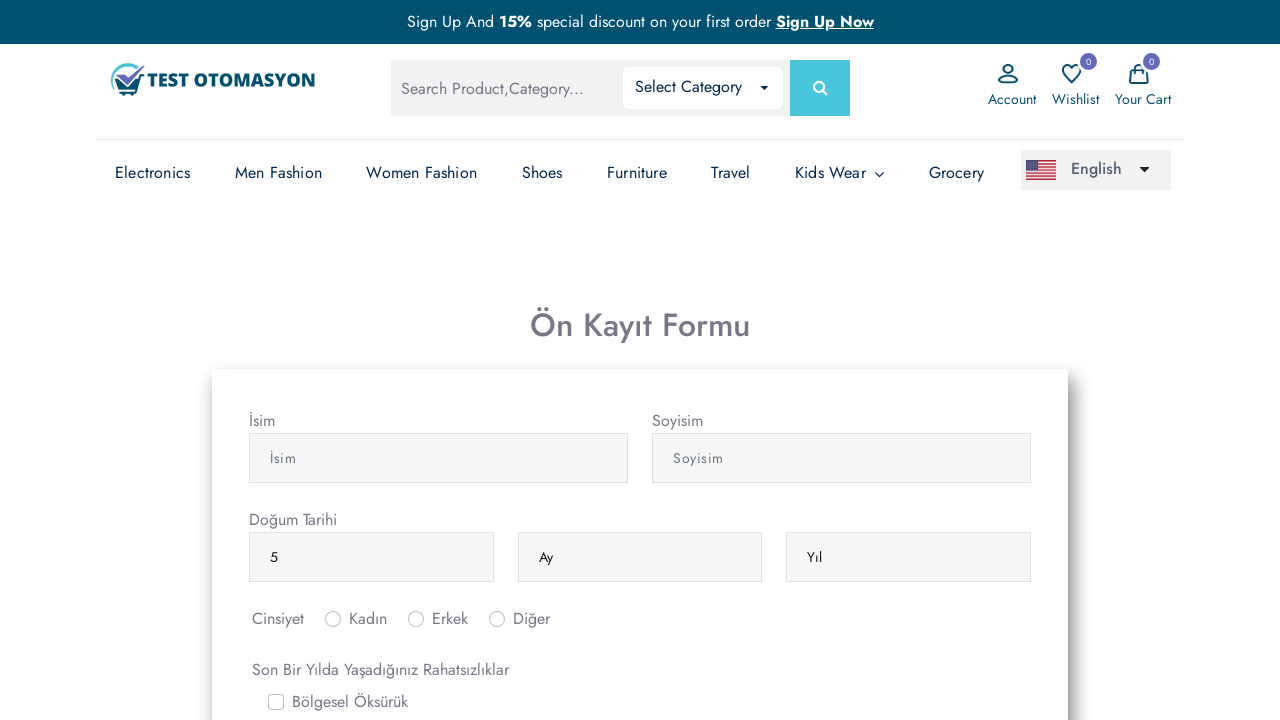

Selected 'Nisan' (April) from month dropdown on (//select[@class='form-control'])[2]
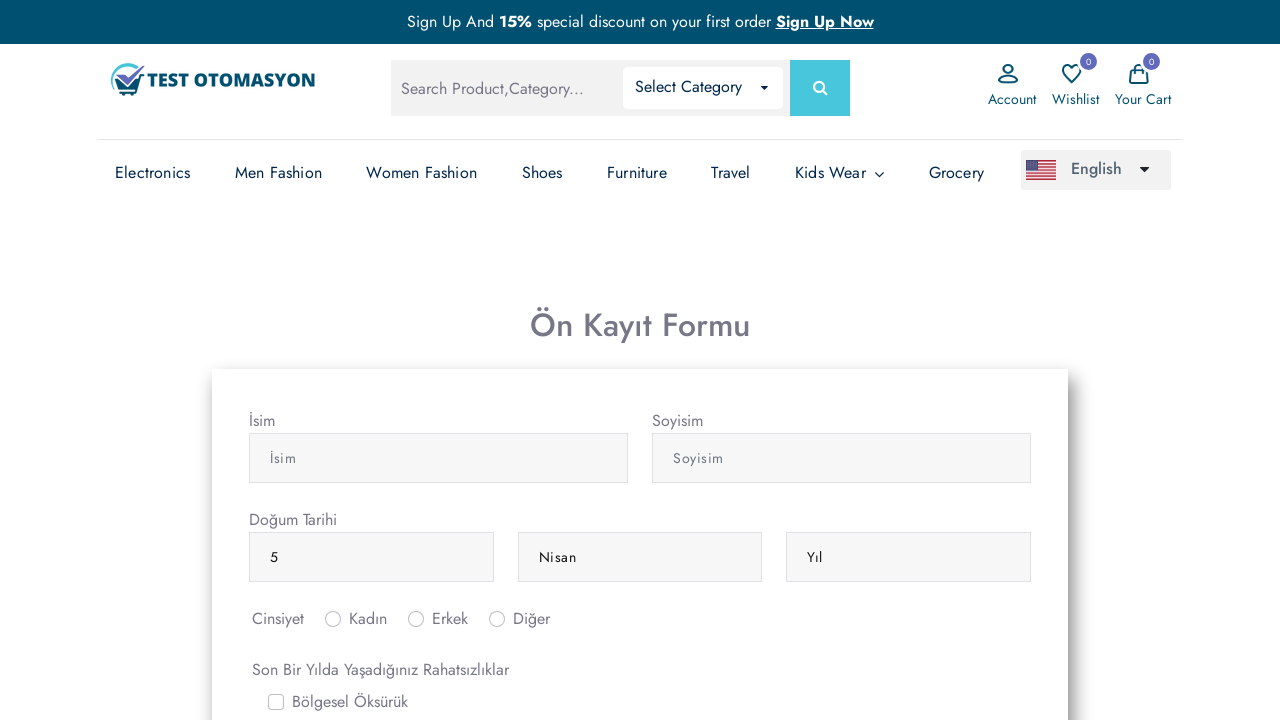

Selected year '1990' from year dropdown on (//select[@class='form-control'])[3]
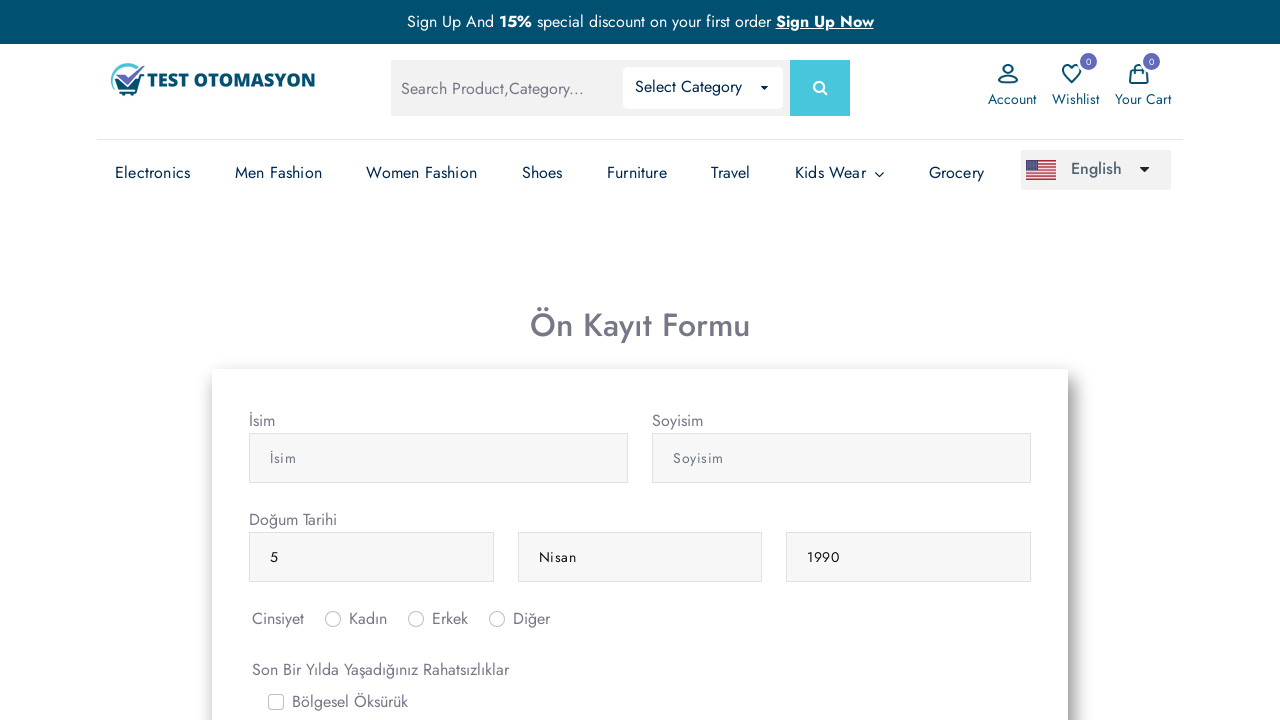

Retrieved selected day value from dropdown
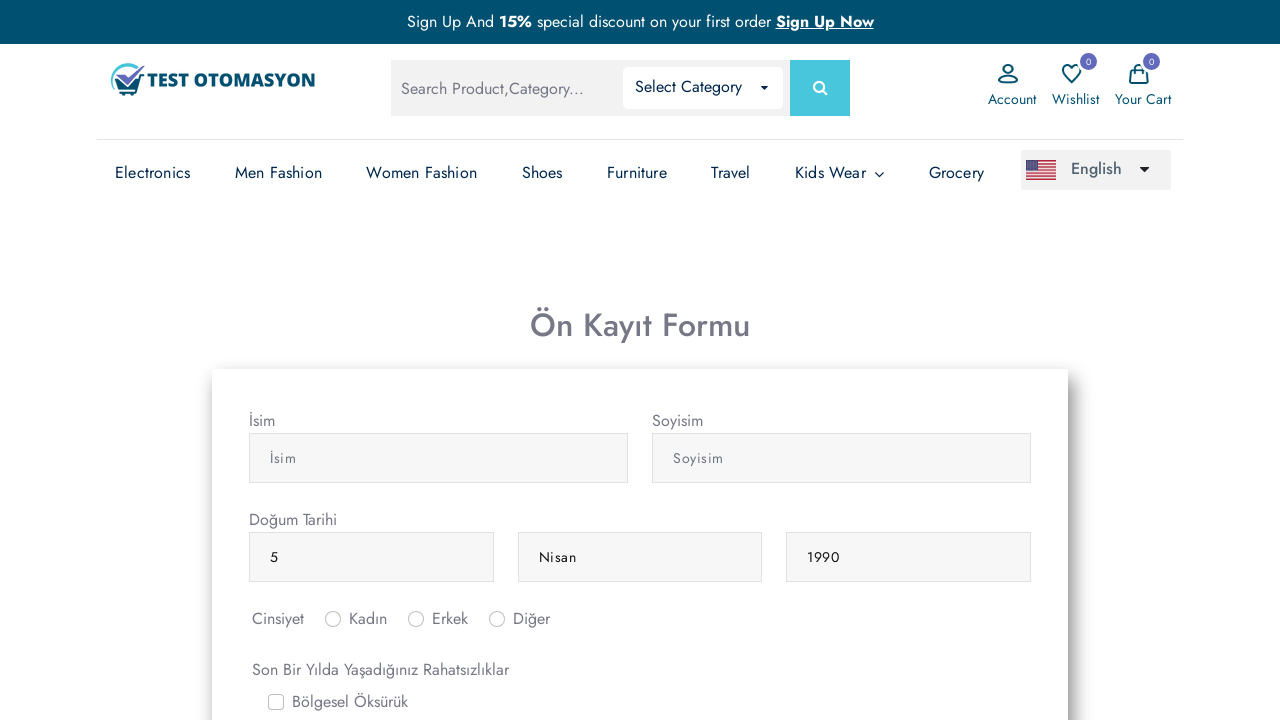

Retrieved selected month value from dropdown
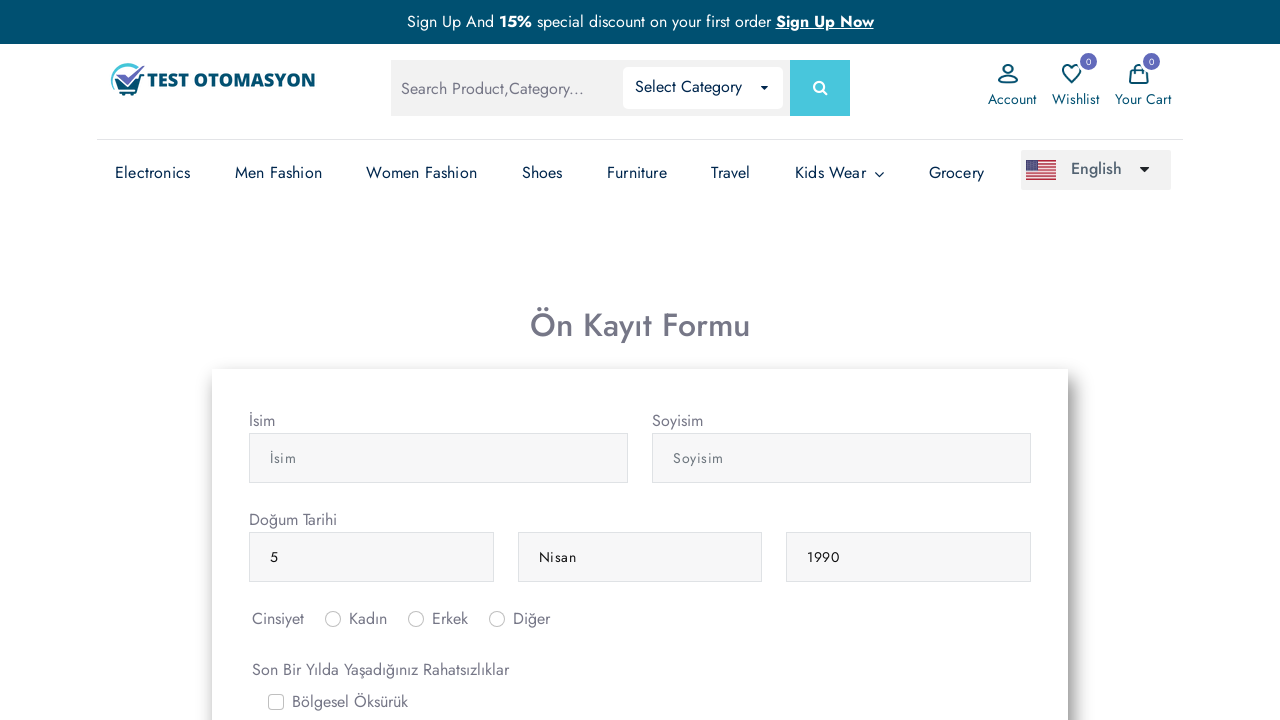

Retrieved selected year value from dropdown
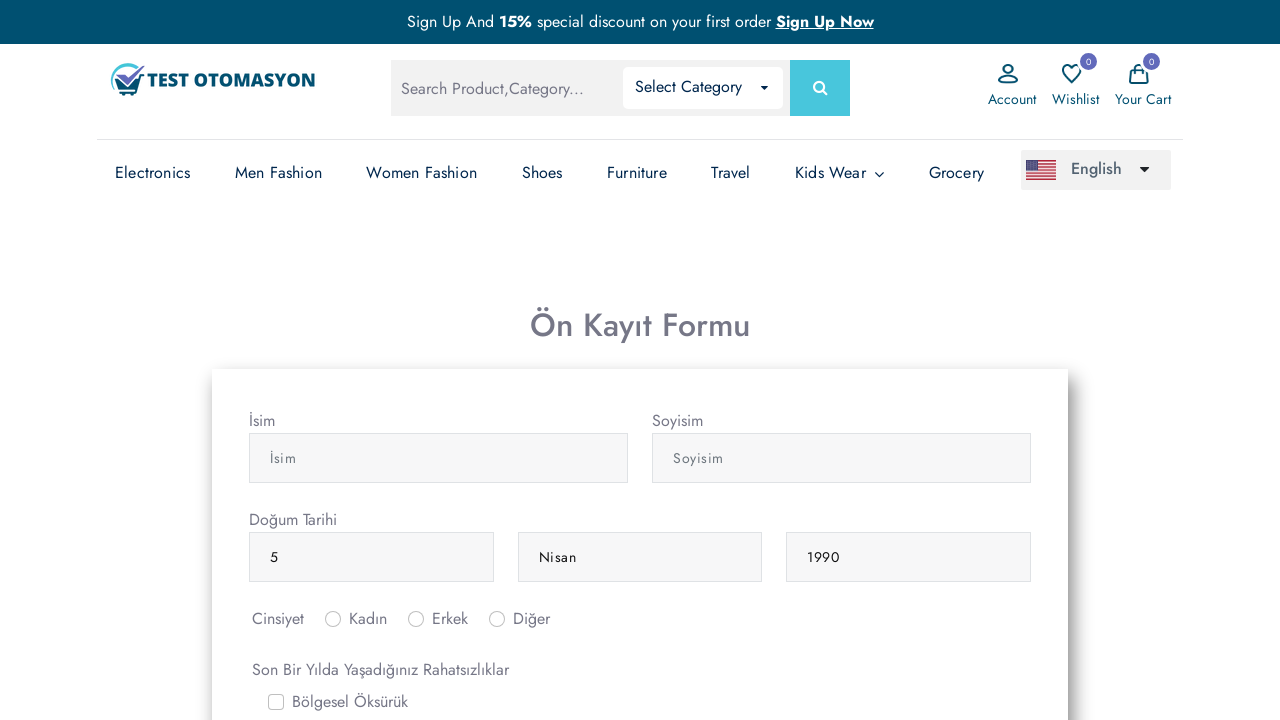

Retrieved all month options from month dropdown
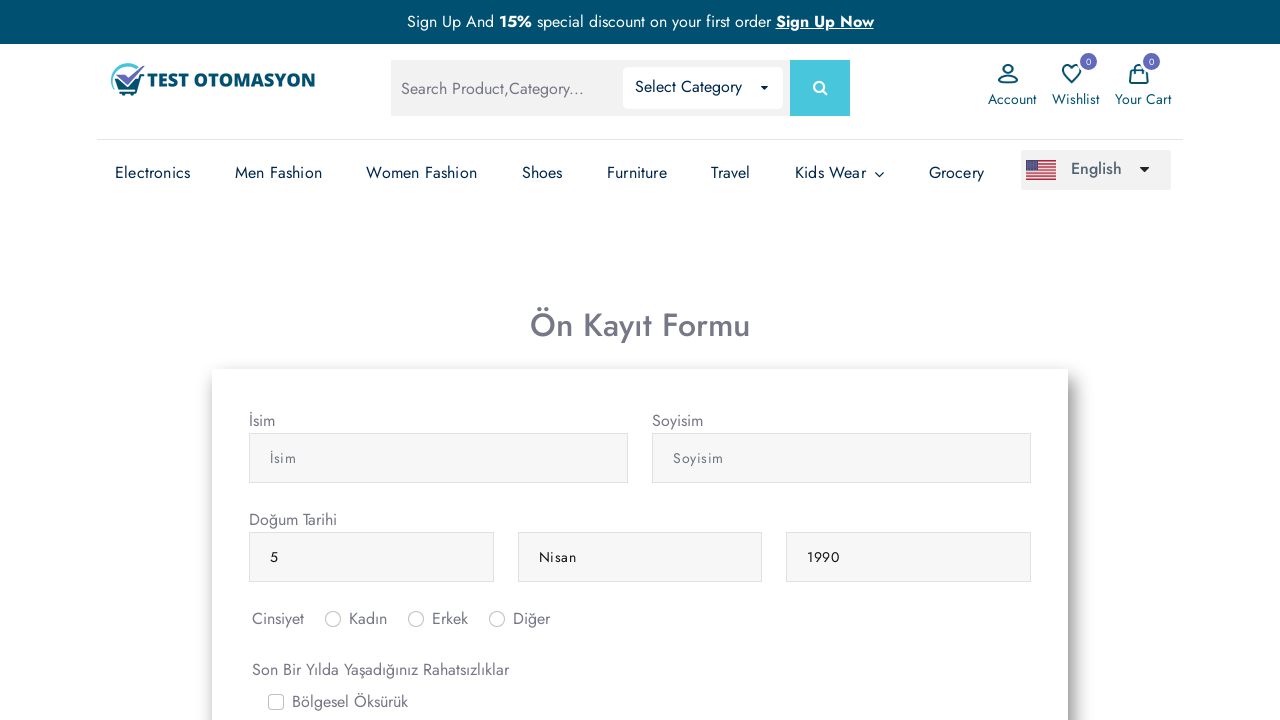

Verified month dropdown contains exactly 13 options (placeholder + 12 months)
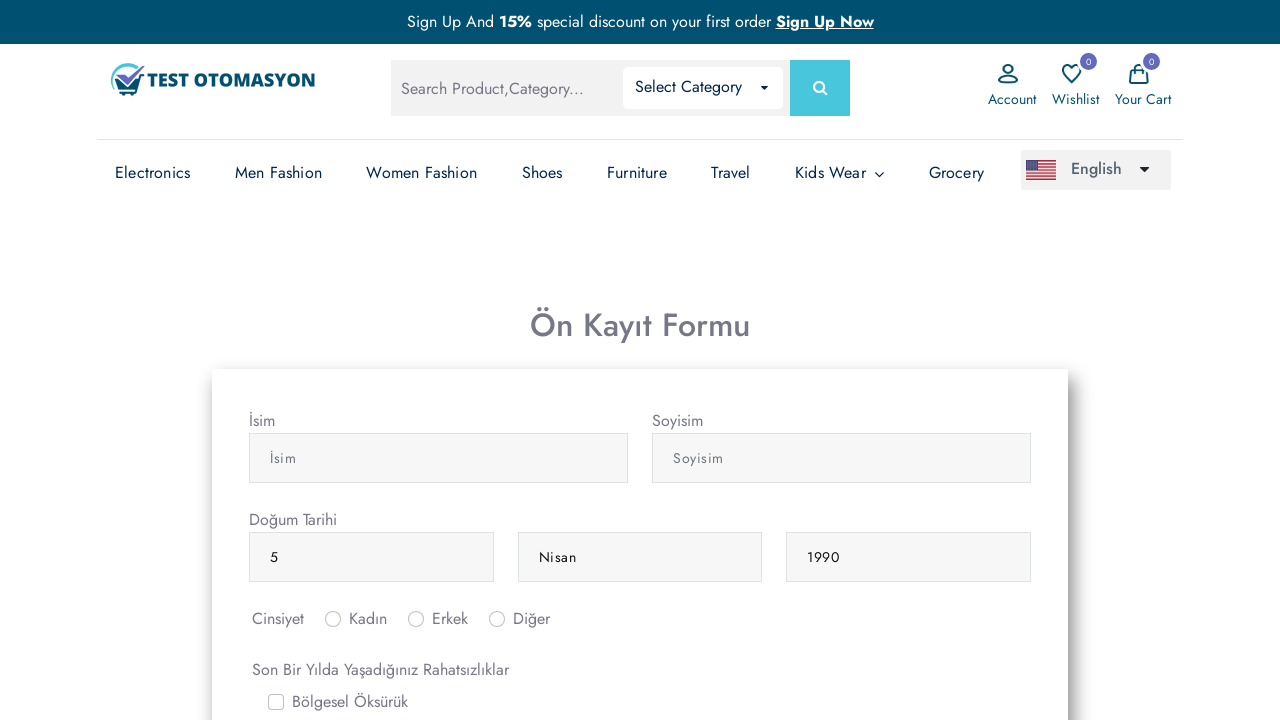

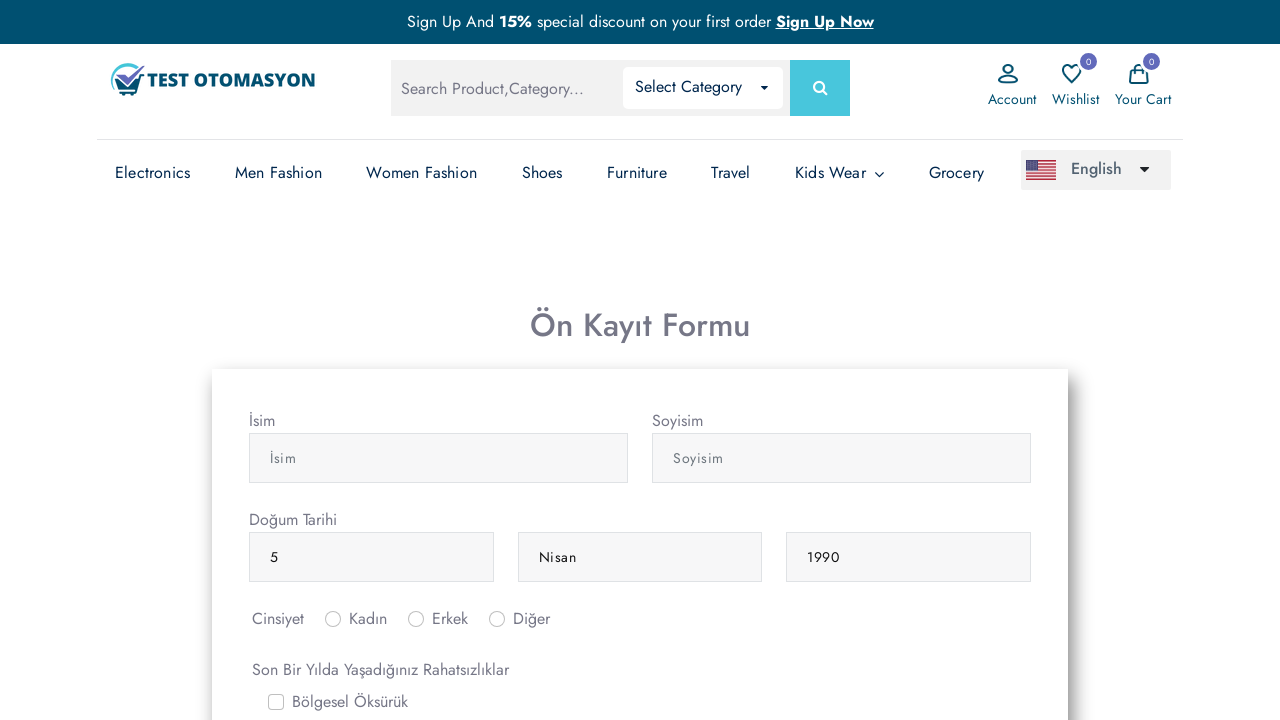